Opens the devqa.io website and modifies the viewport size to test window dimension changes.

Starting URL: https://devqa.io/

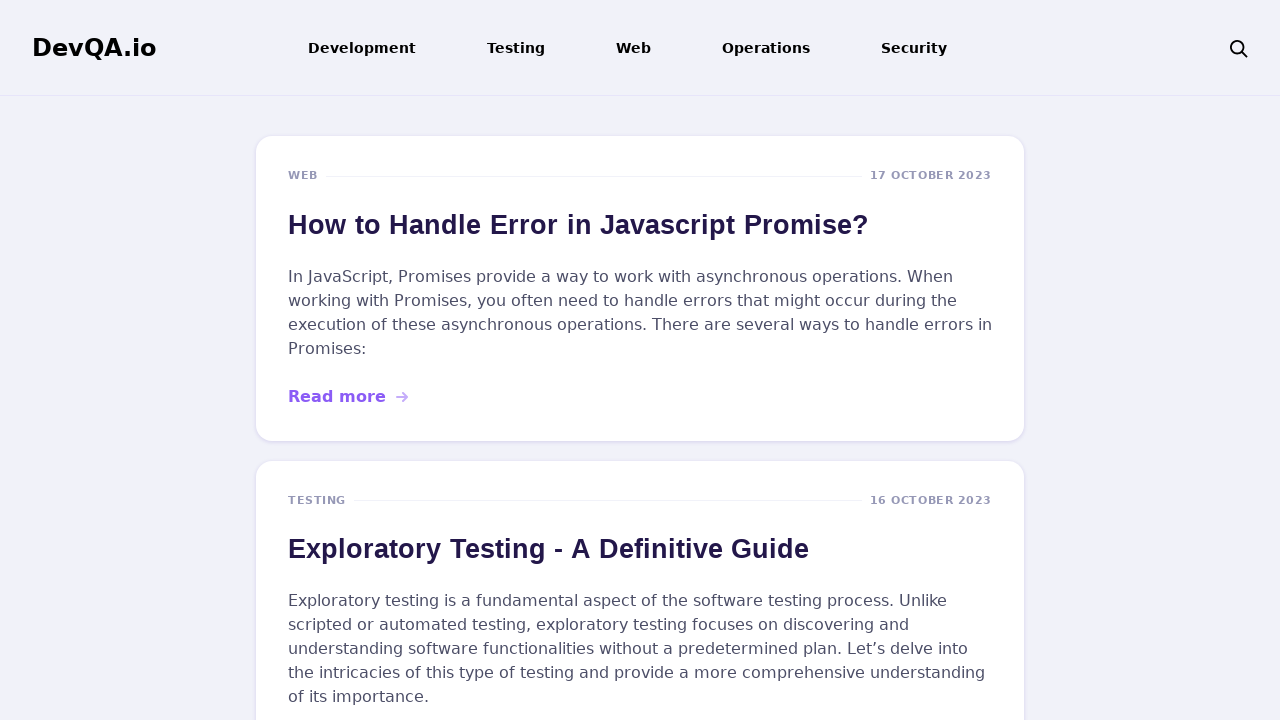

Waited for page to load (domcontentloaded)
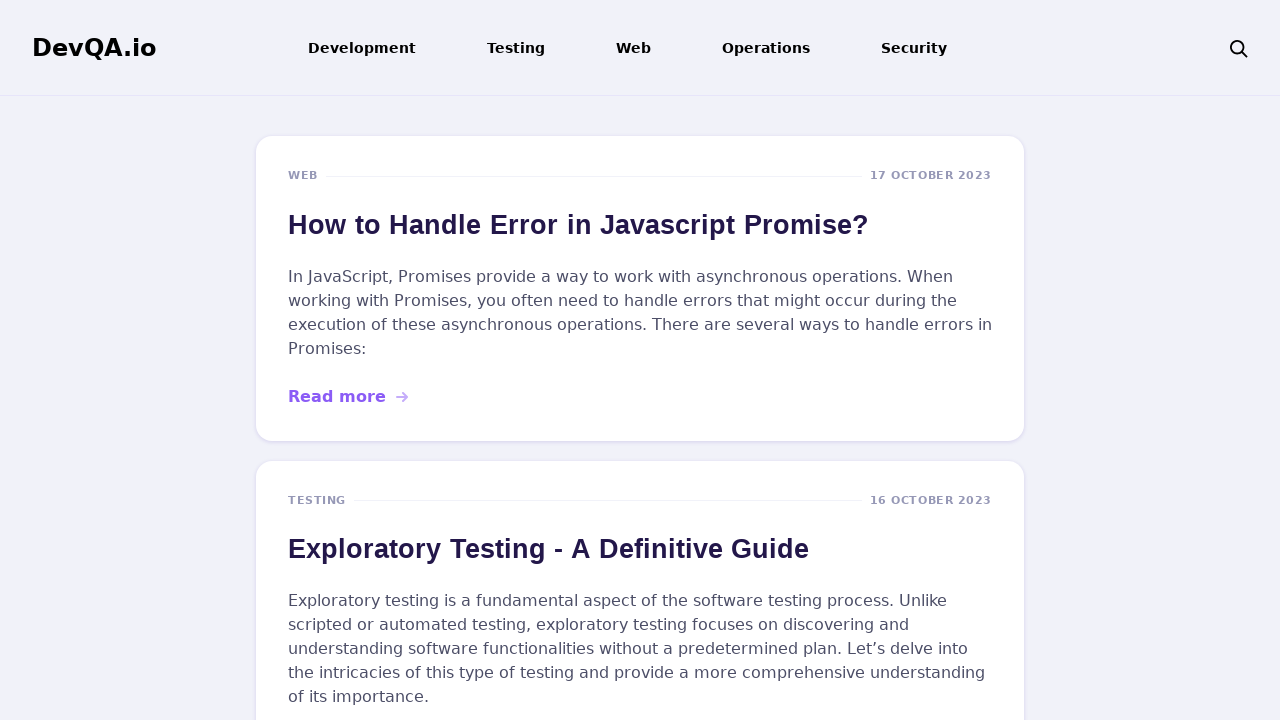

Retrieved initial viewport size: 1280 x 720
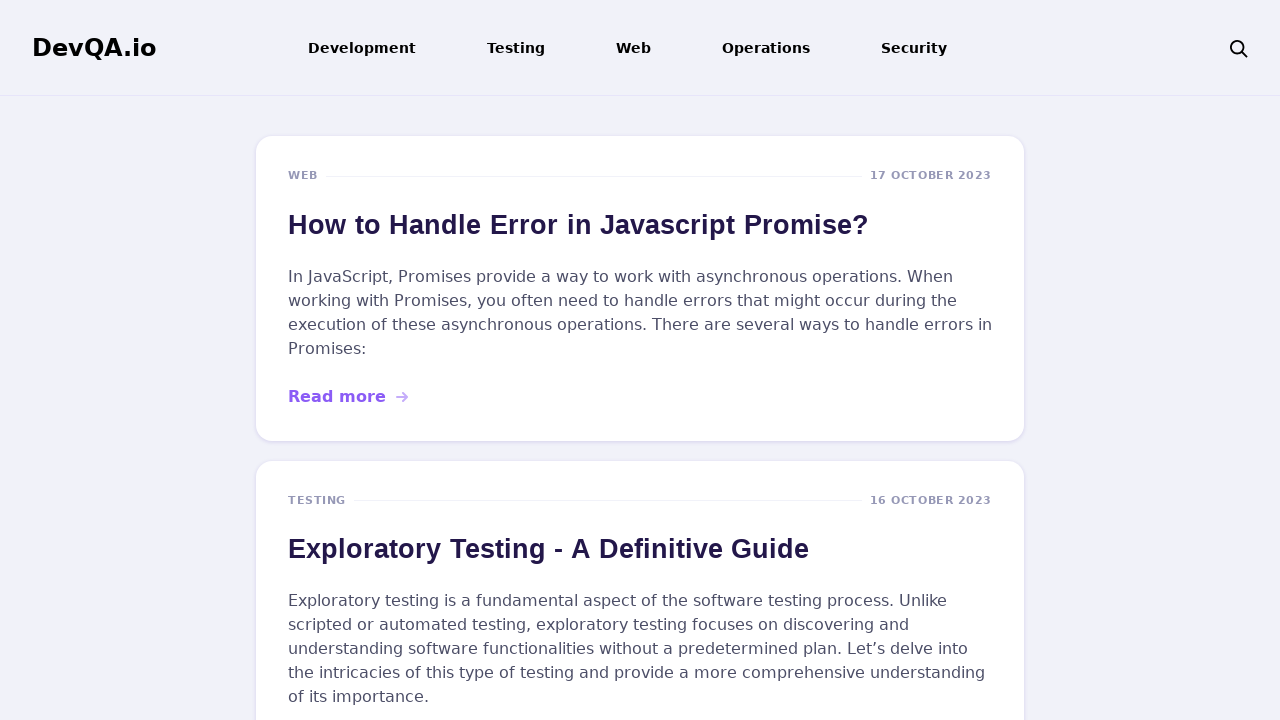

Set new viewport size to 1520 x 680
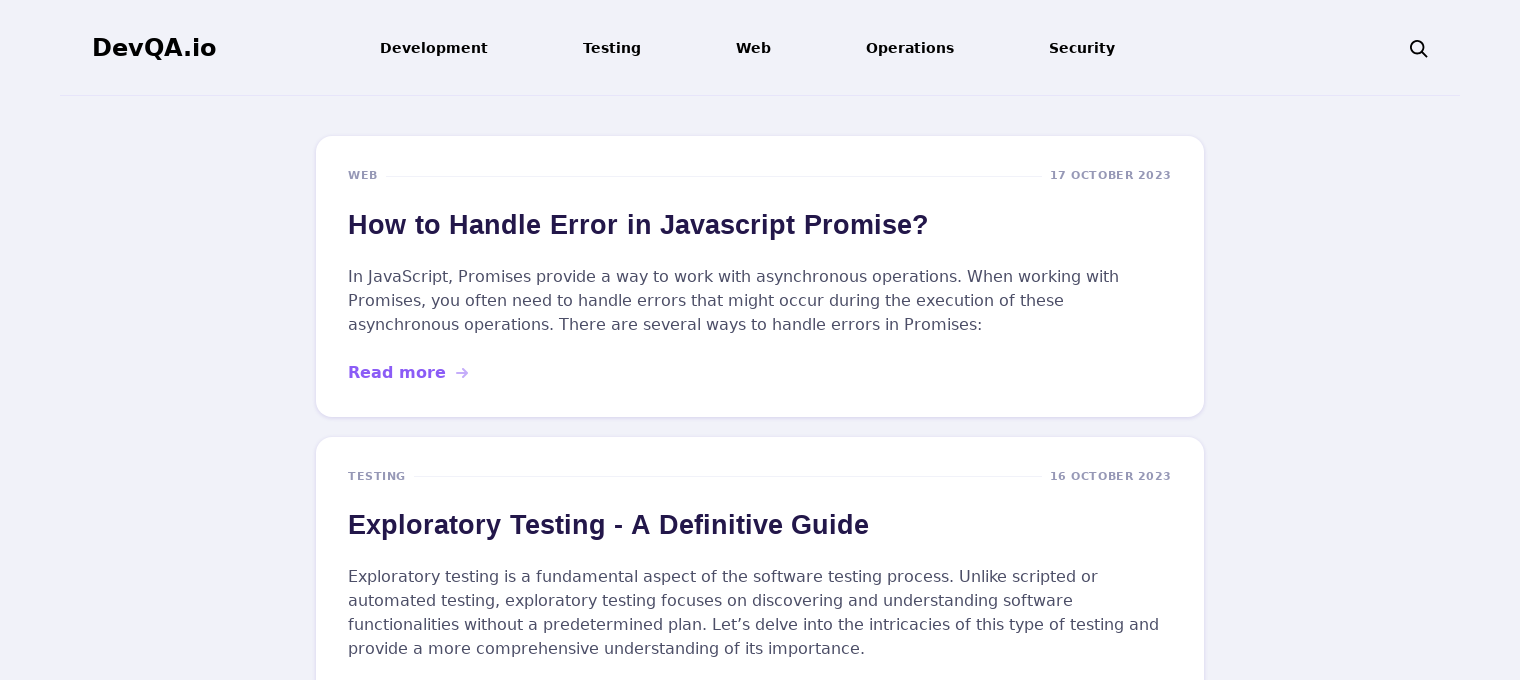

Retrieved new viewport size: 1520 x 680
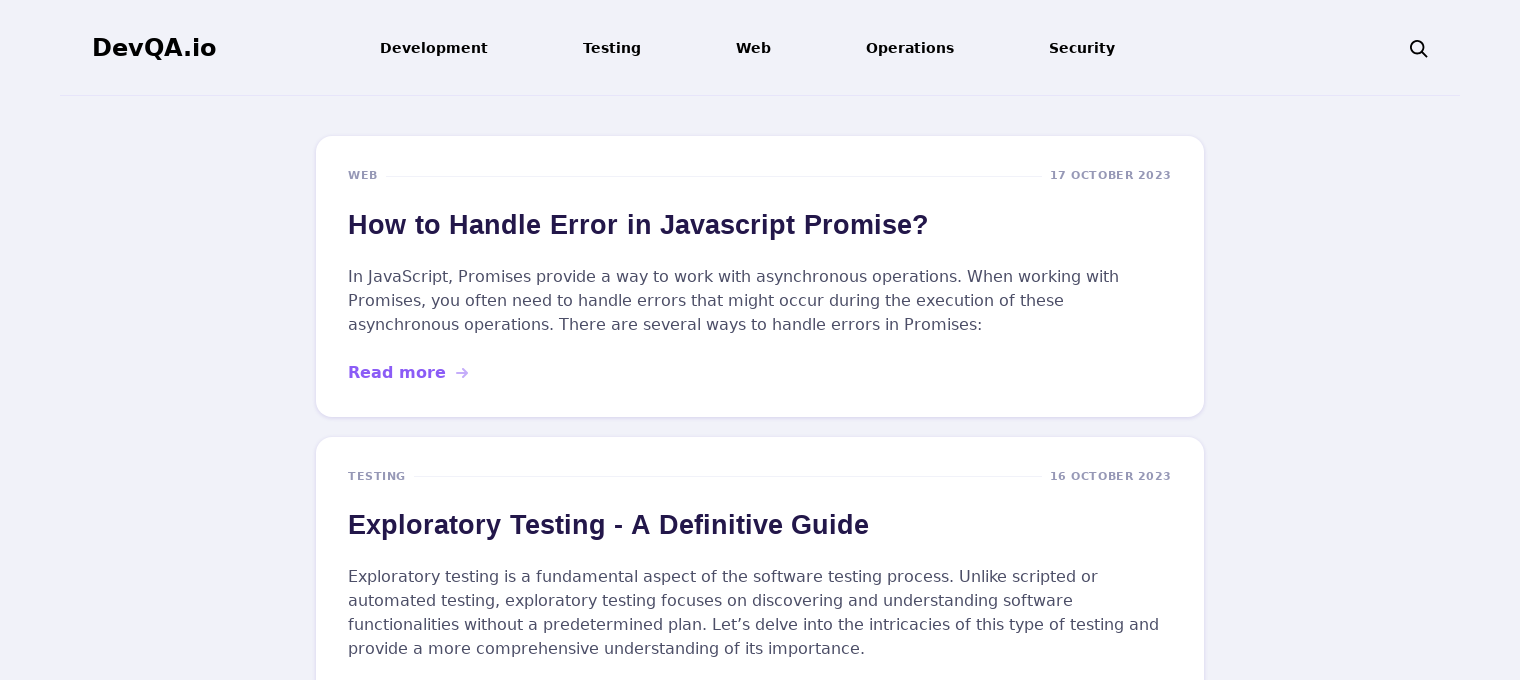

Verified page is still functional by waiting for body element
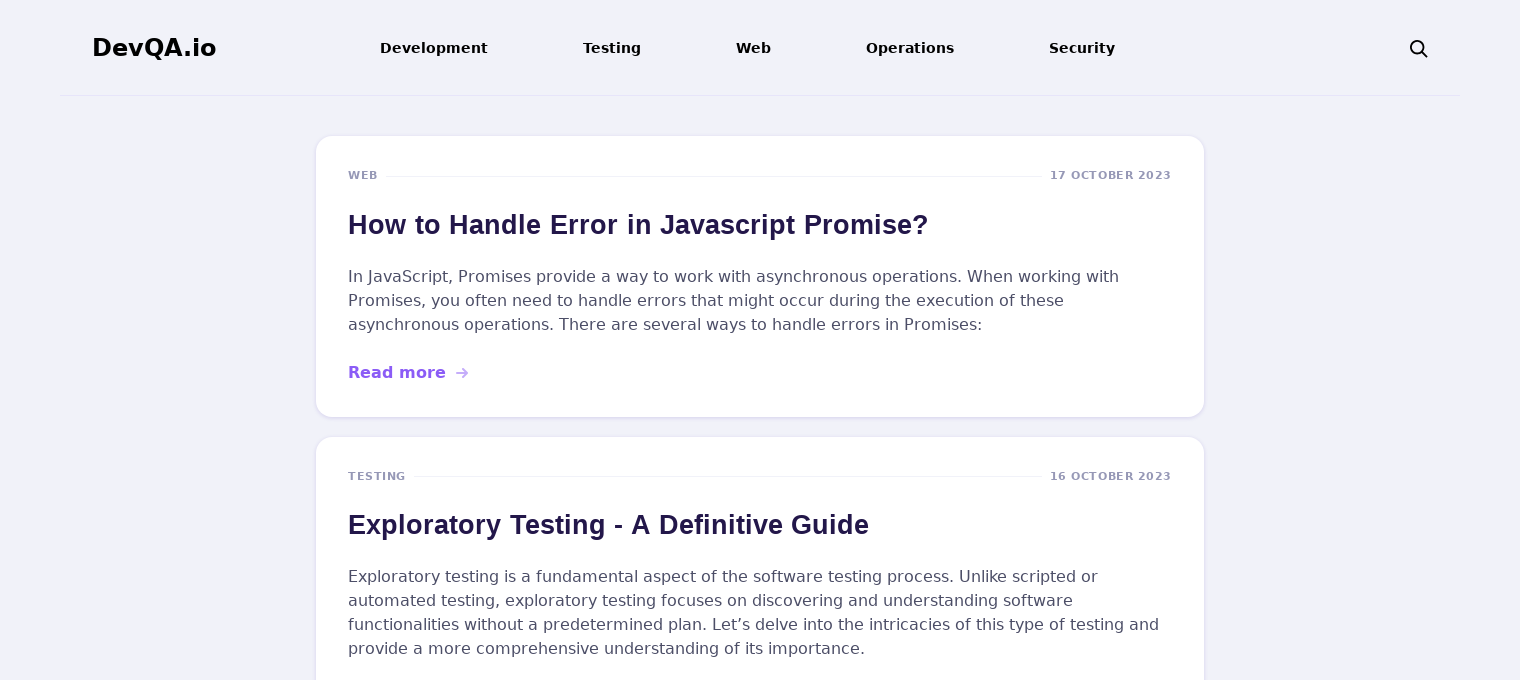

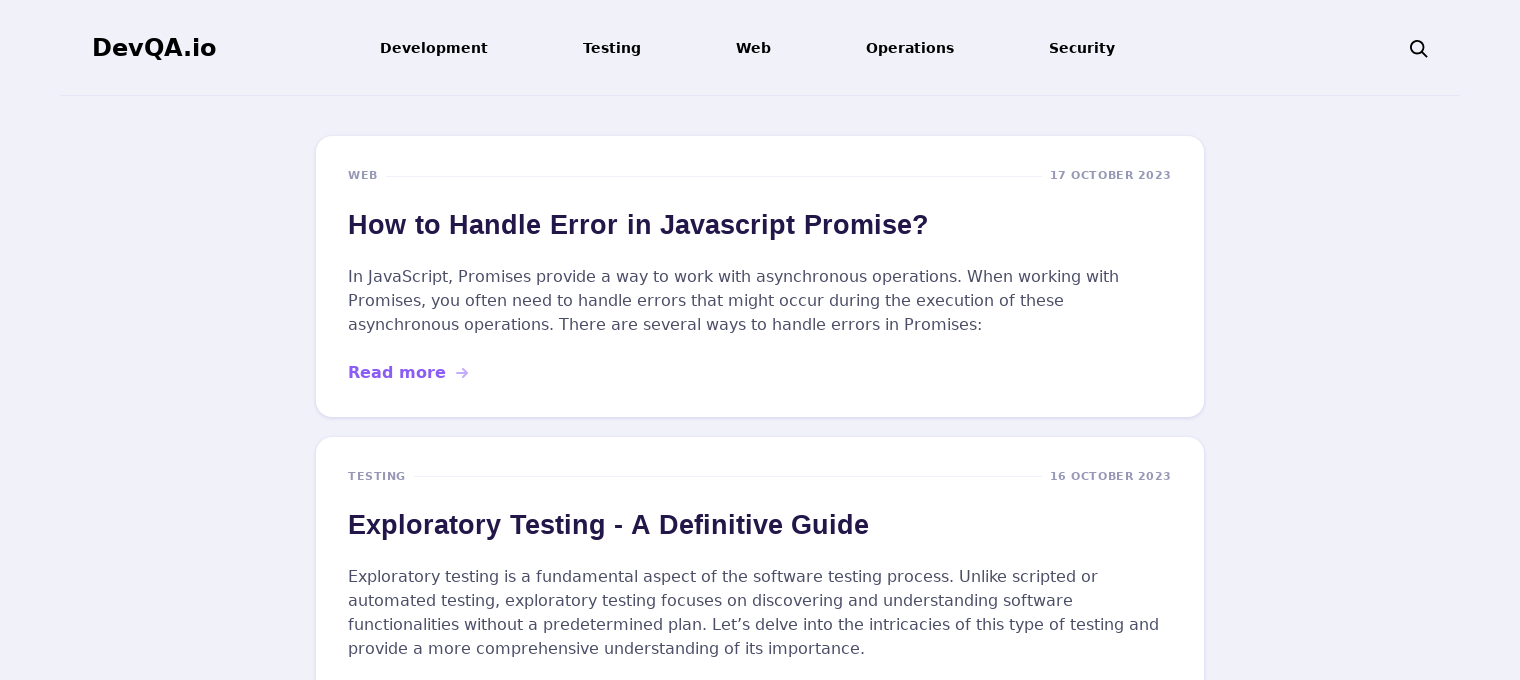